Navigates to SpiceJet website, dismisses an alert, and selects a date in the calendar using JavaScript execution

Starting URL: https://www.spicejet.com/

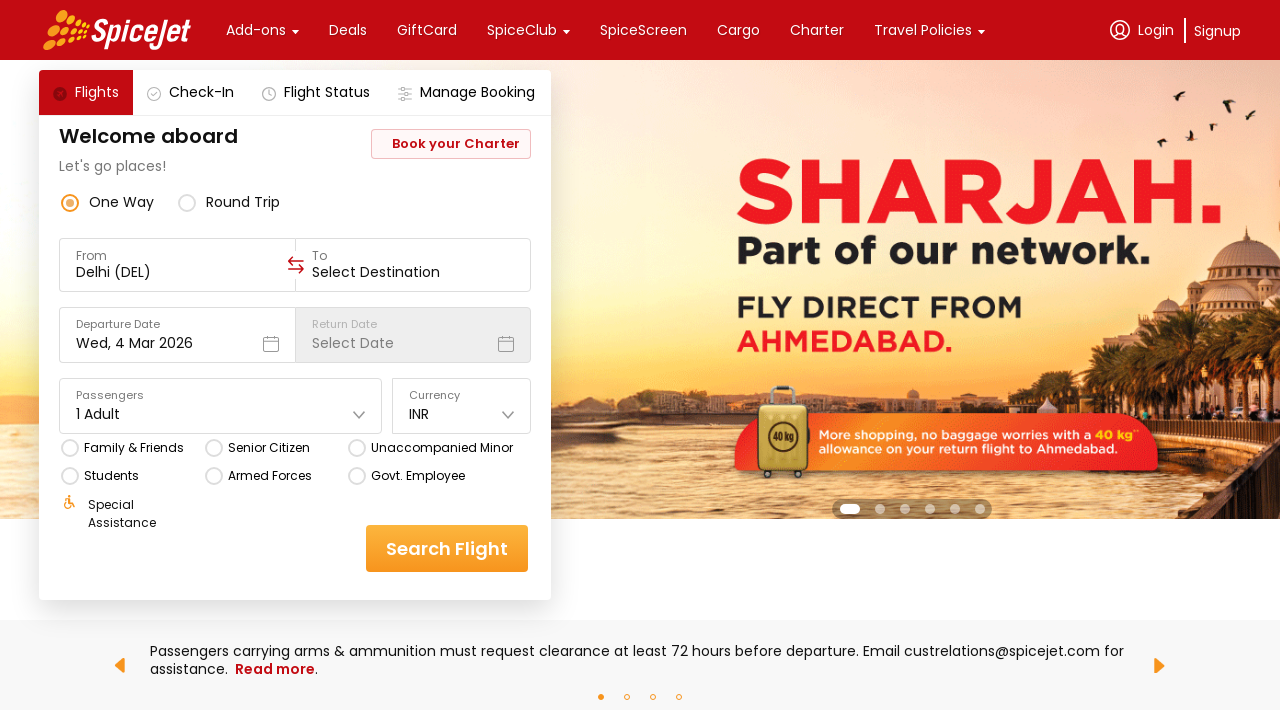

Set up dialog handler to dismiss alerts
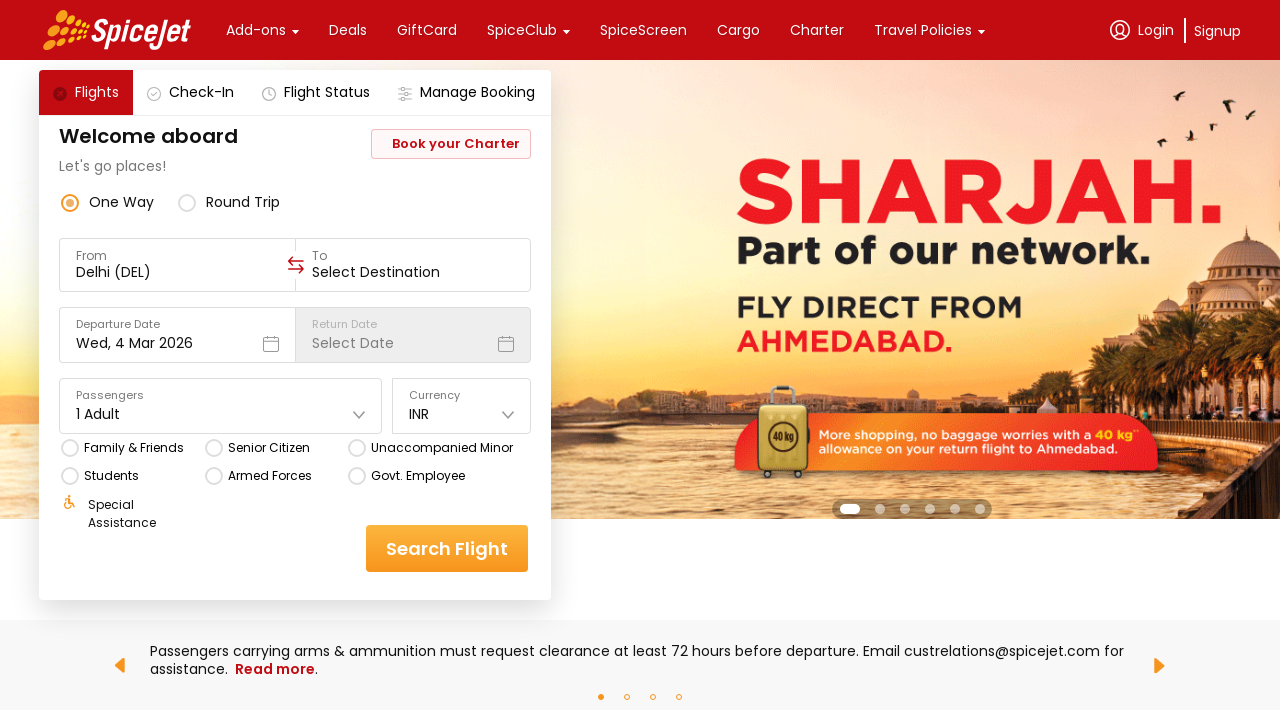

Located date element in calendar
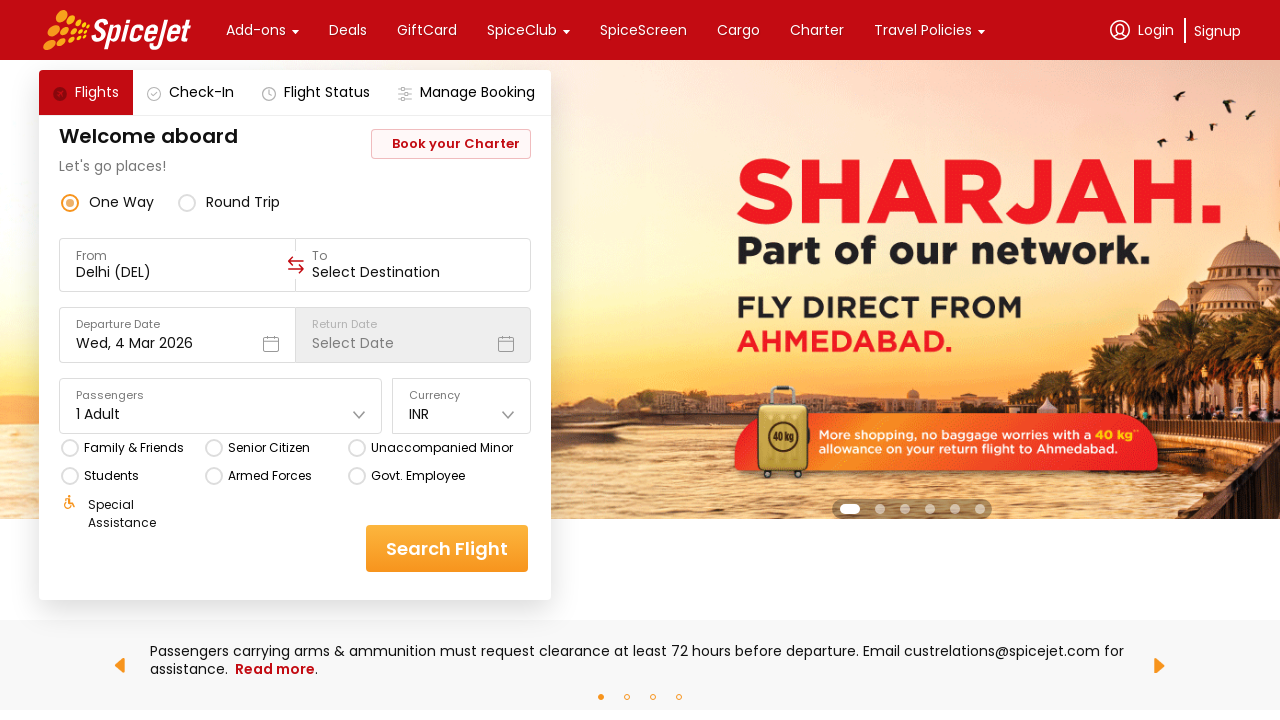

Set calendar date to 'Mon, 15 Jan 2024' using JavaScript execution
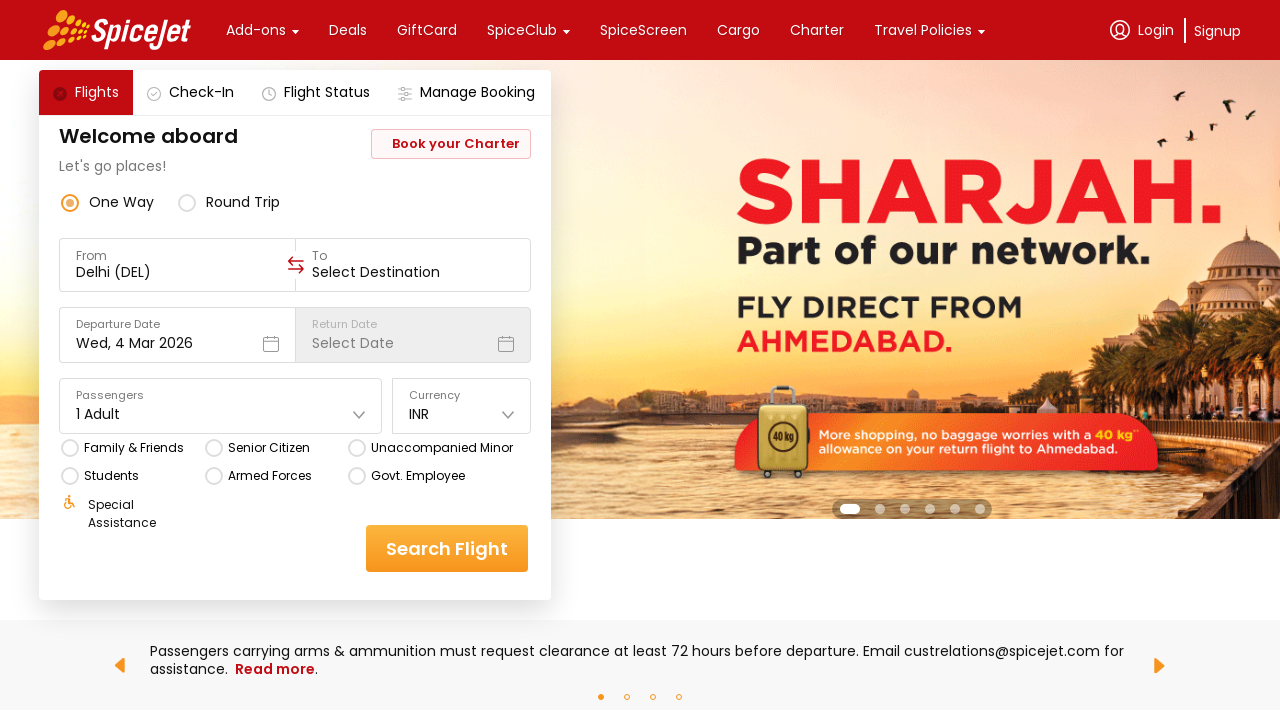

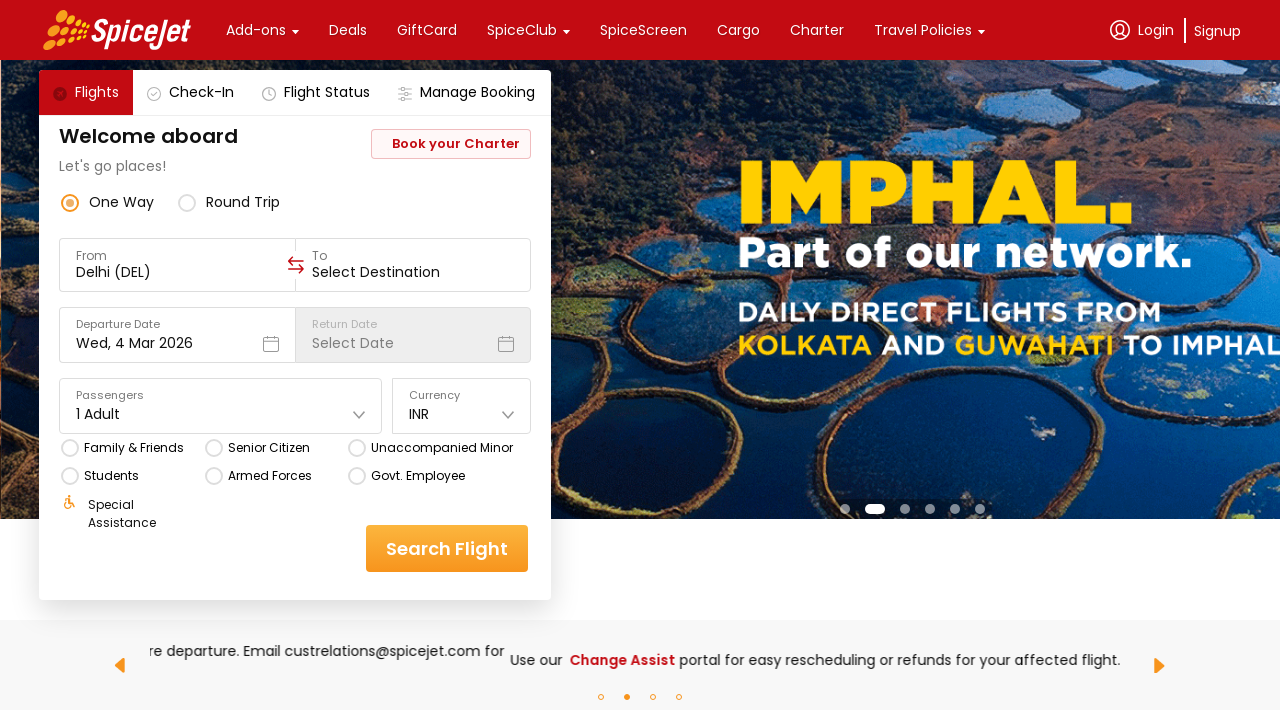